Navigates to Wishket project listing page, waits for projects to load, and clicks the next page button to navigate to the second page of results.

Starting URL: https://www.wishket.com/project/#clear

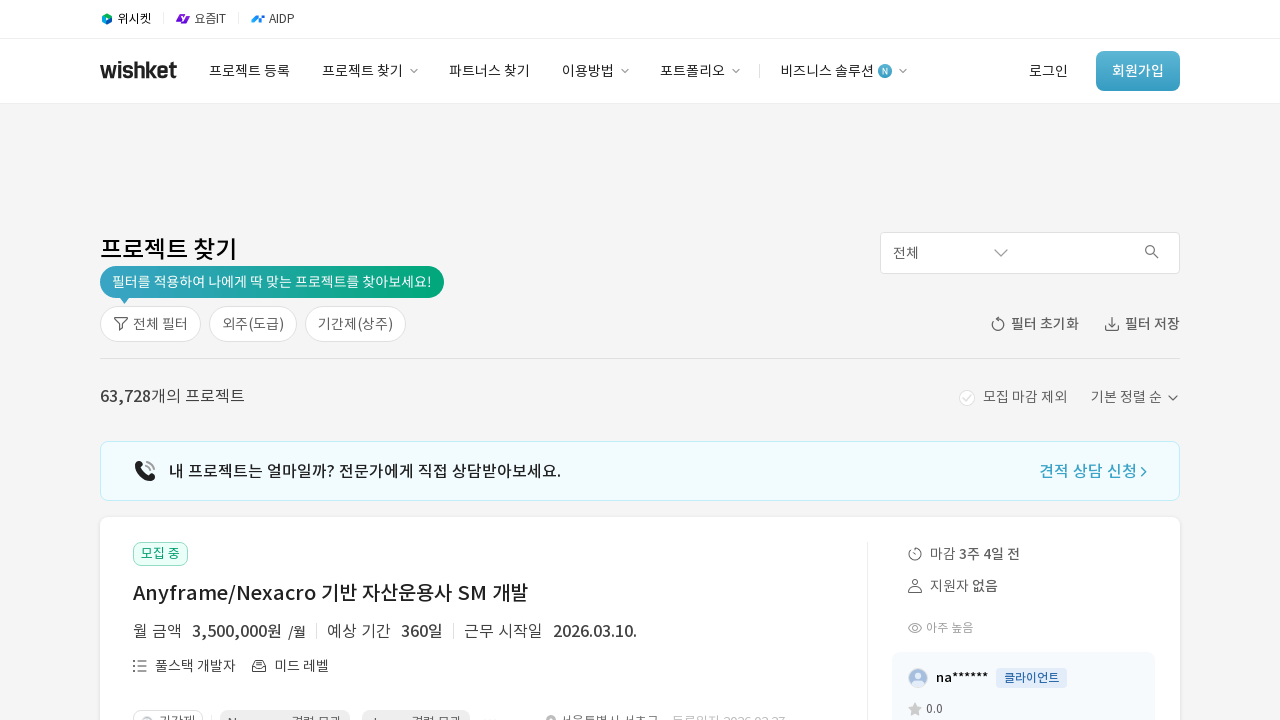

Waited for project list container to load
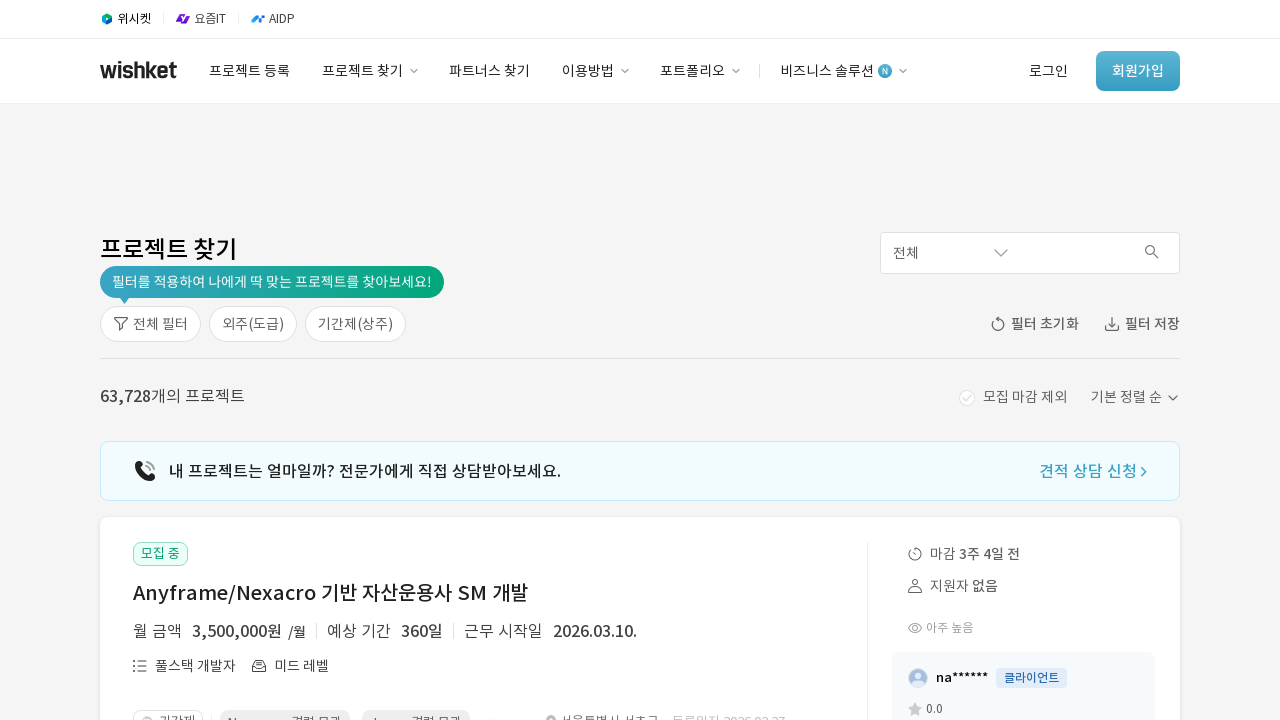

Waited for project sections to become visible
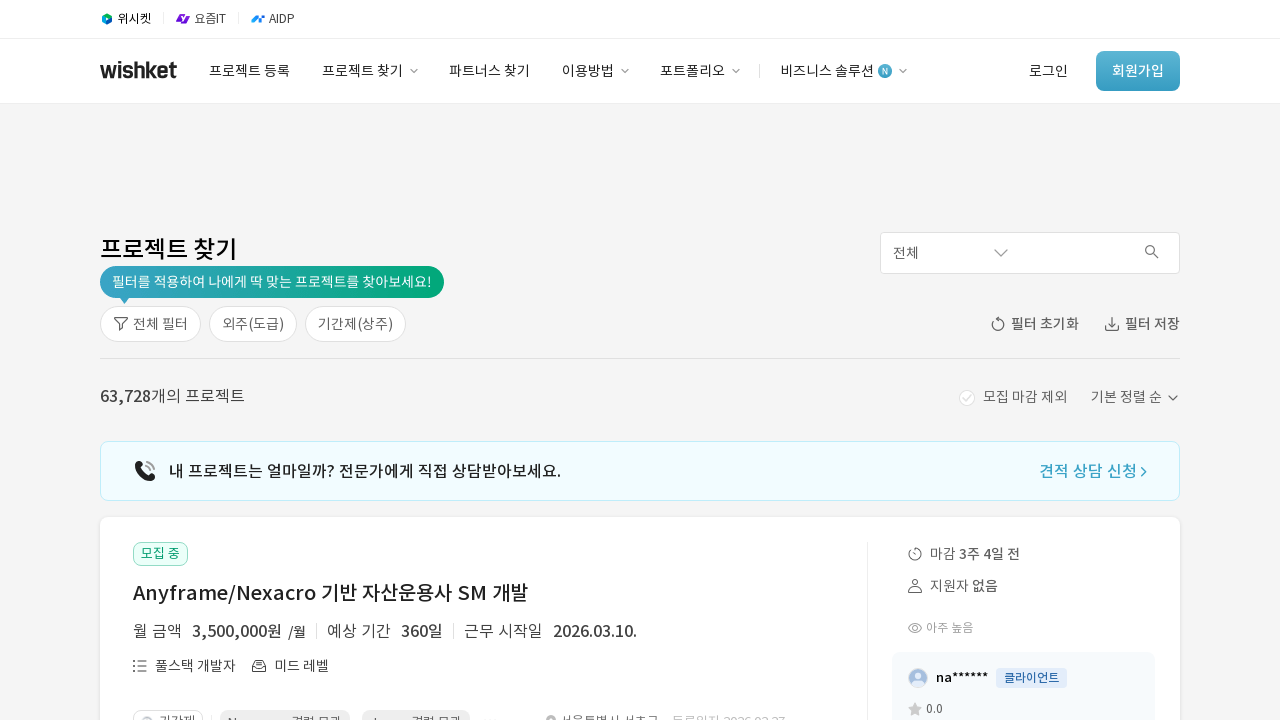

Clicked the next page button to navigate to page 2 at (823, 360) on xpath=//li[@class='page-item']/a[contains(text(), '다음')]
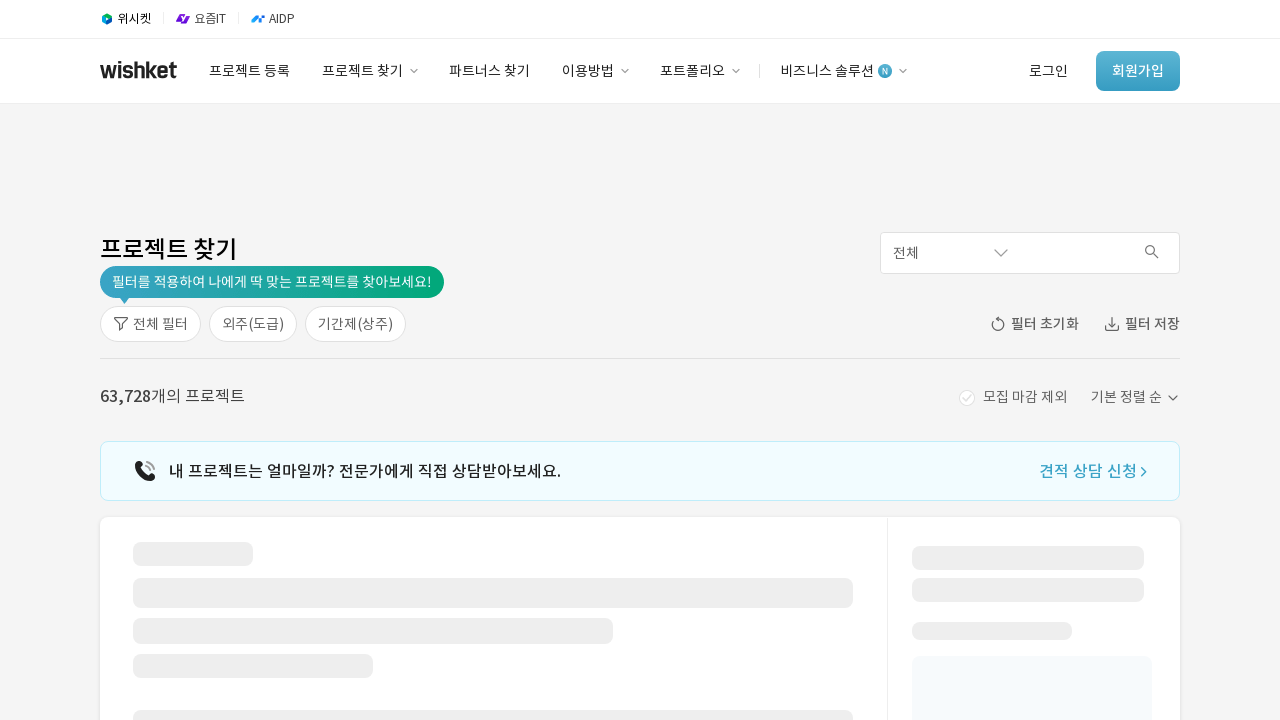

Waited for new page content to load
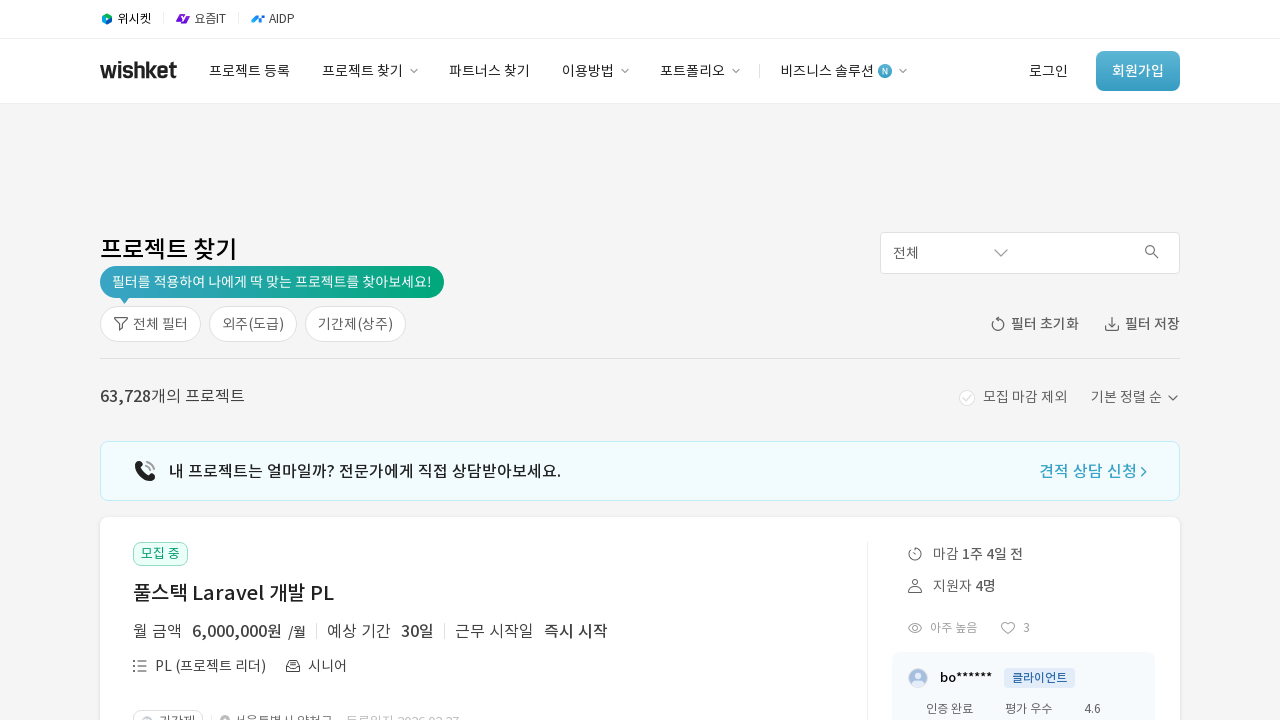

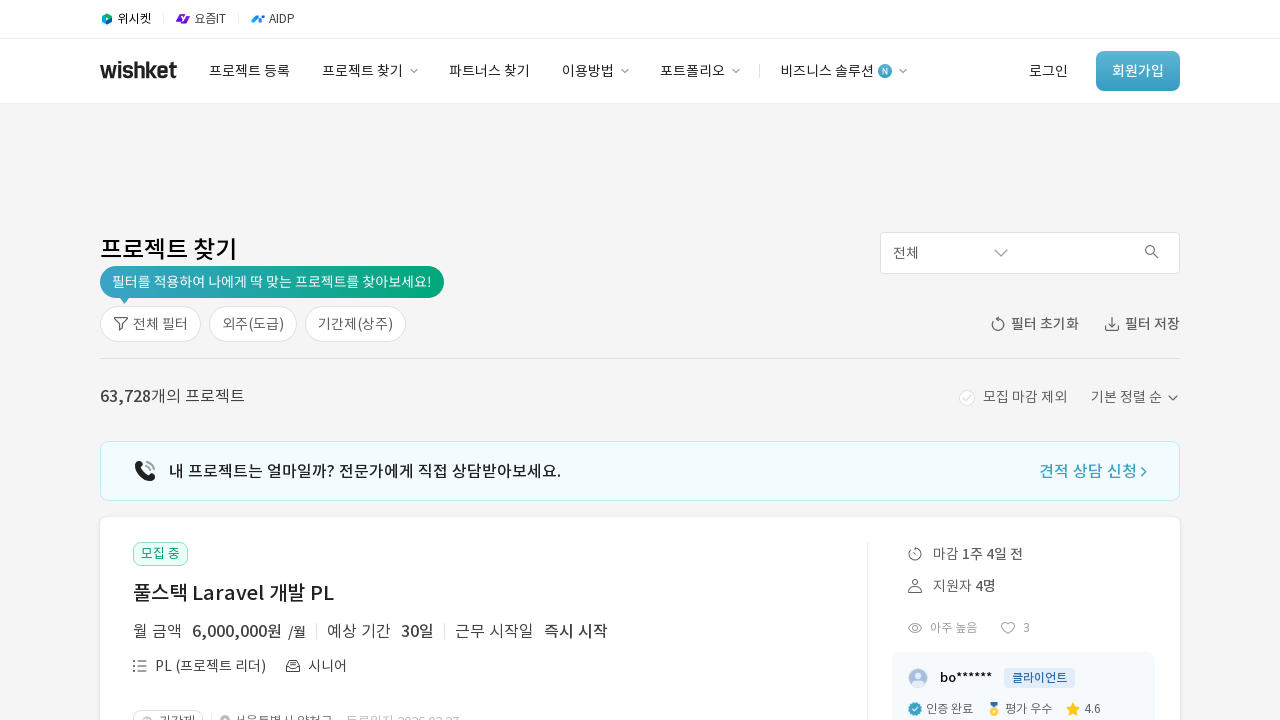